Tests the forgot password functionality by clicking the forgot password link

Starting URL: https://login.salesforce.com/

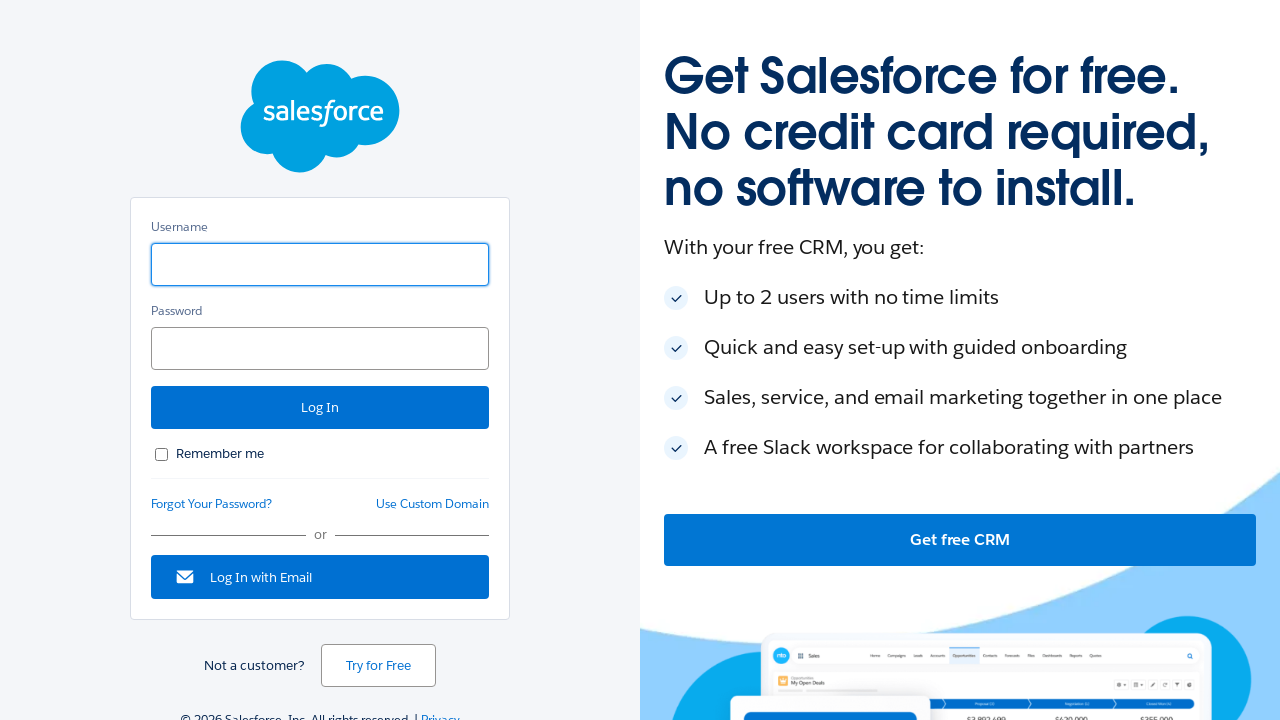

Filled username field with test@example.com on #username
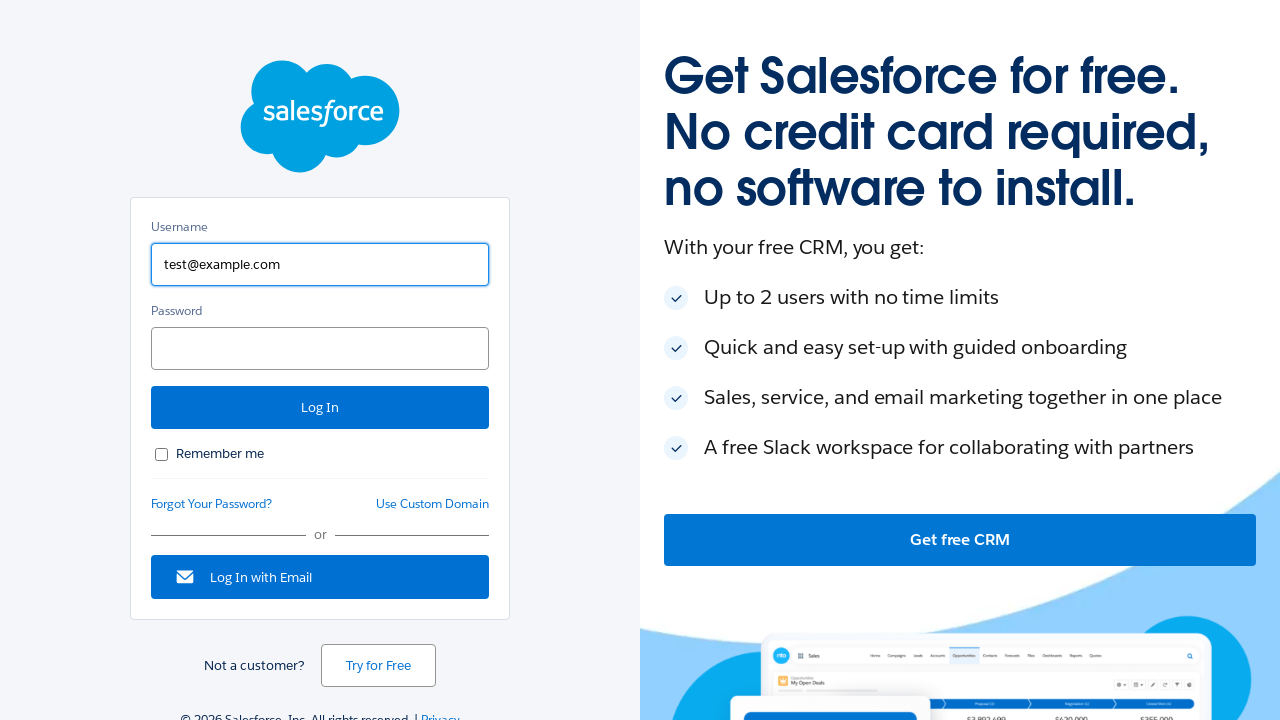

Filled password field with testpass123 on #password
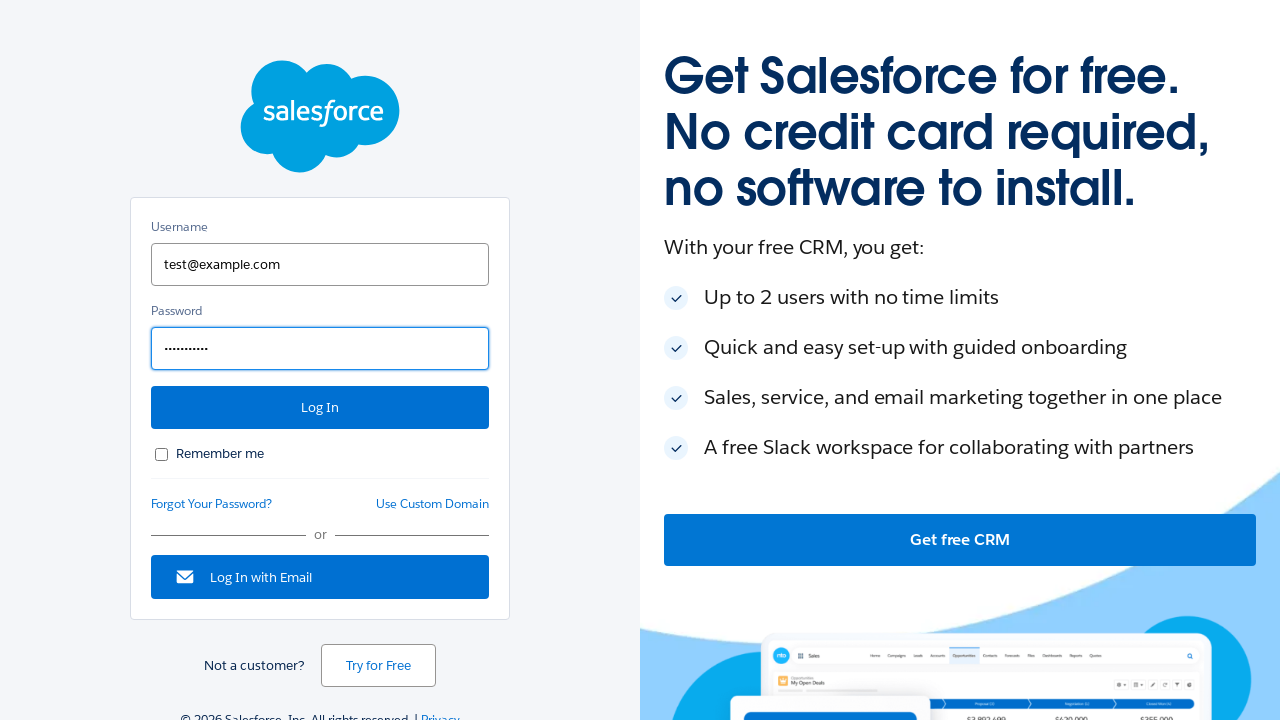

Clicked forgot password link at (212, 504) on xpath=//a[@id='forgot_password_link']
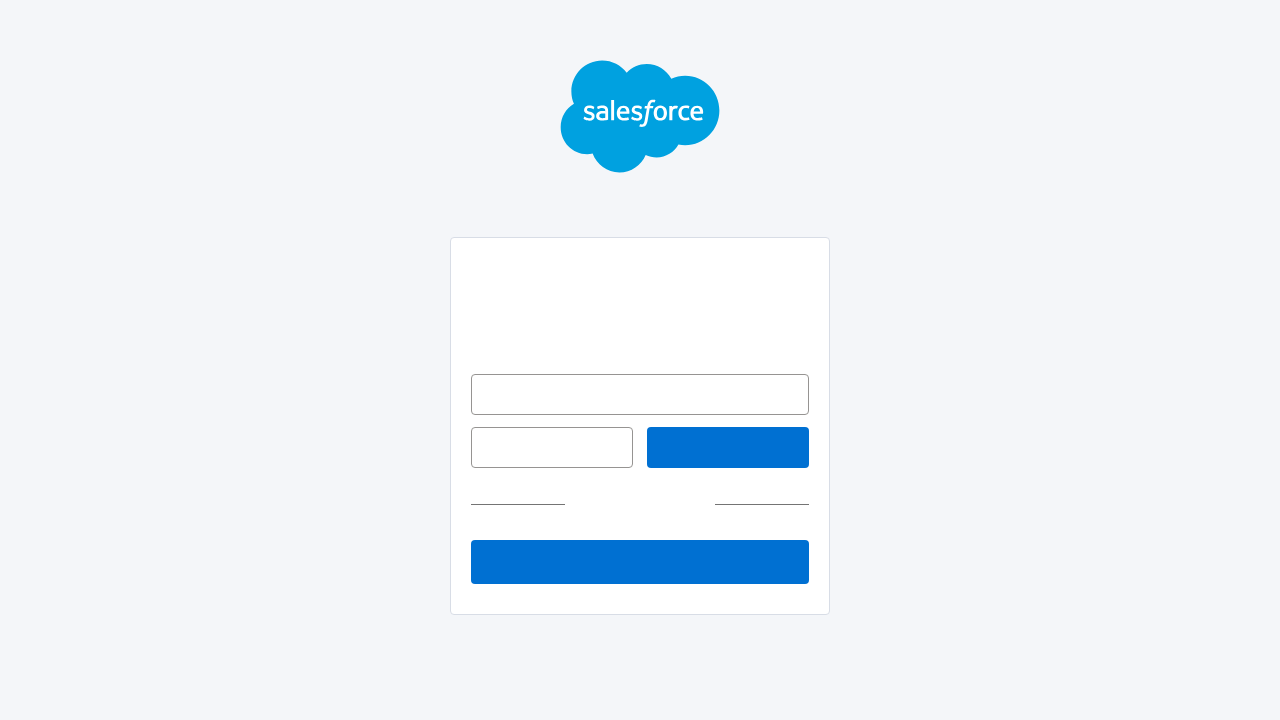

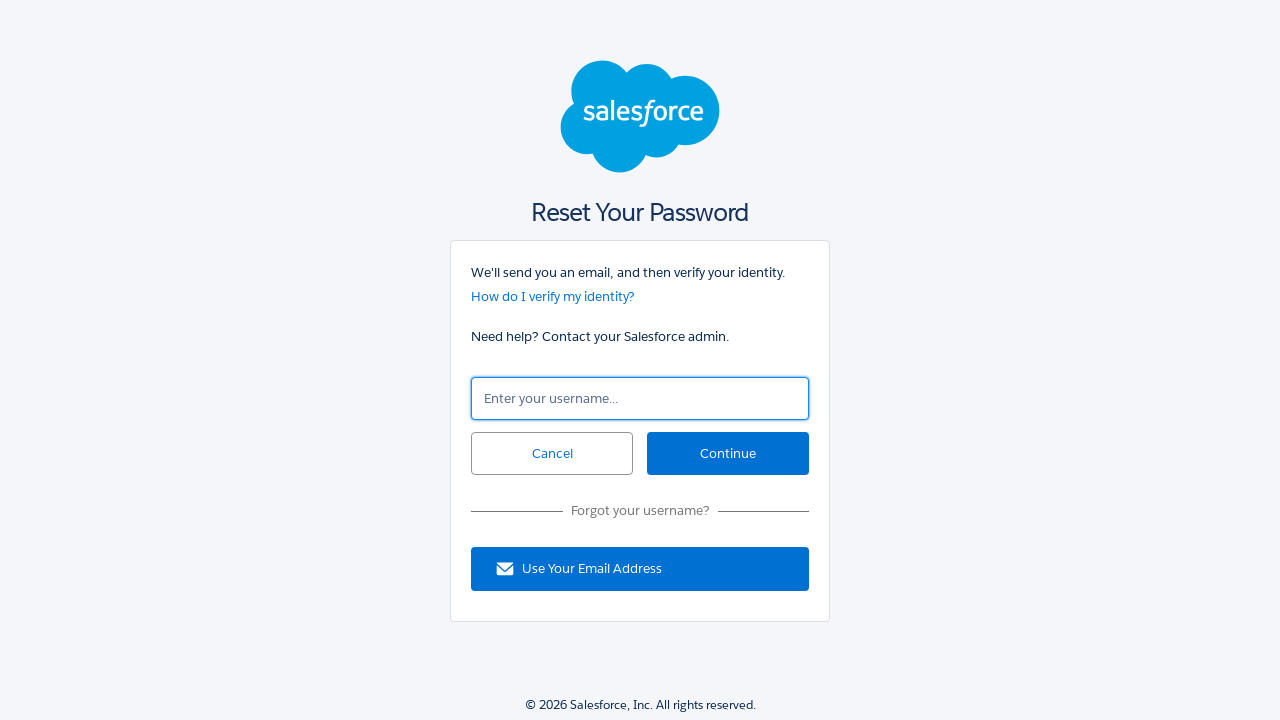